Duplicate test that searches for "Legal" in the table

Starting URL: https://demoqa.com/webtables

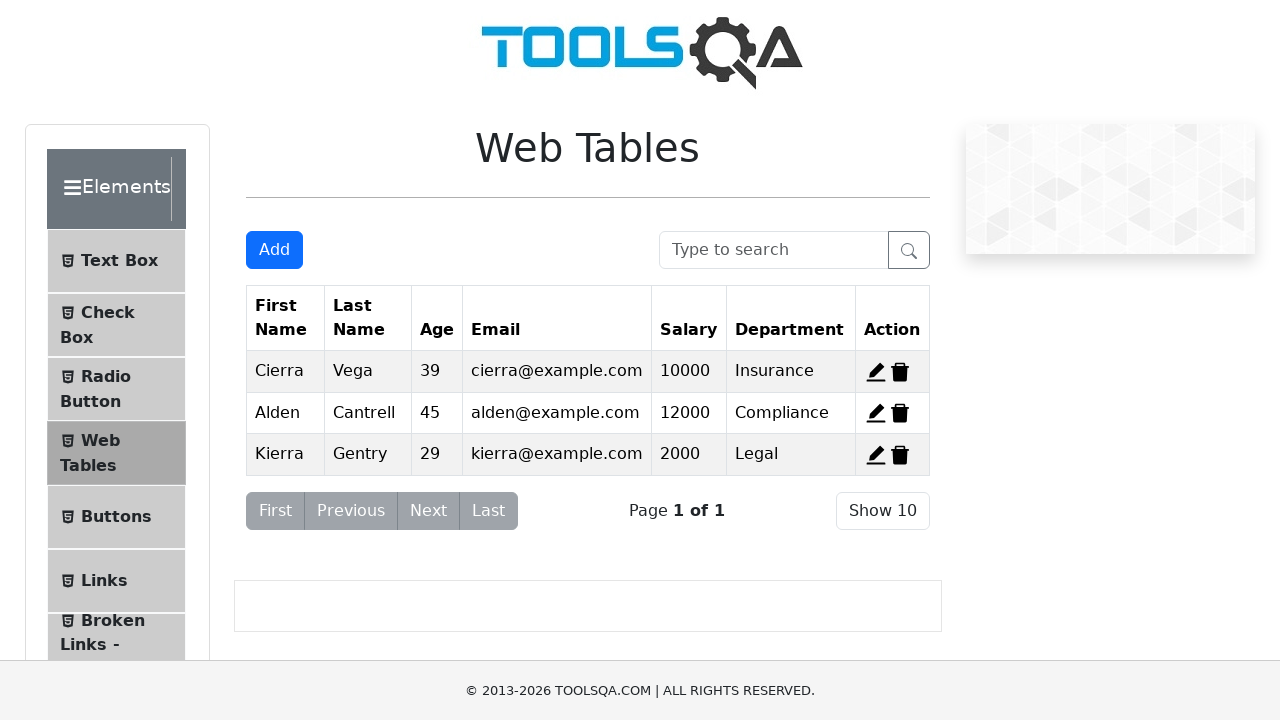

Verified initial table has 3 rows
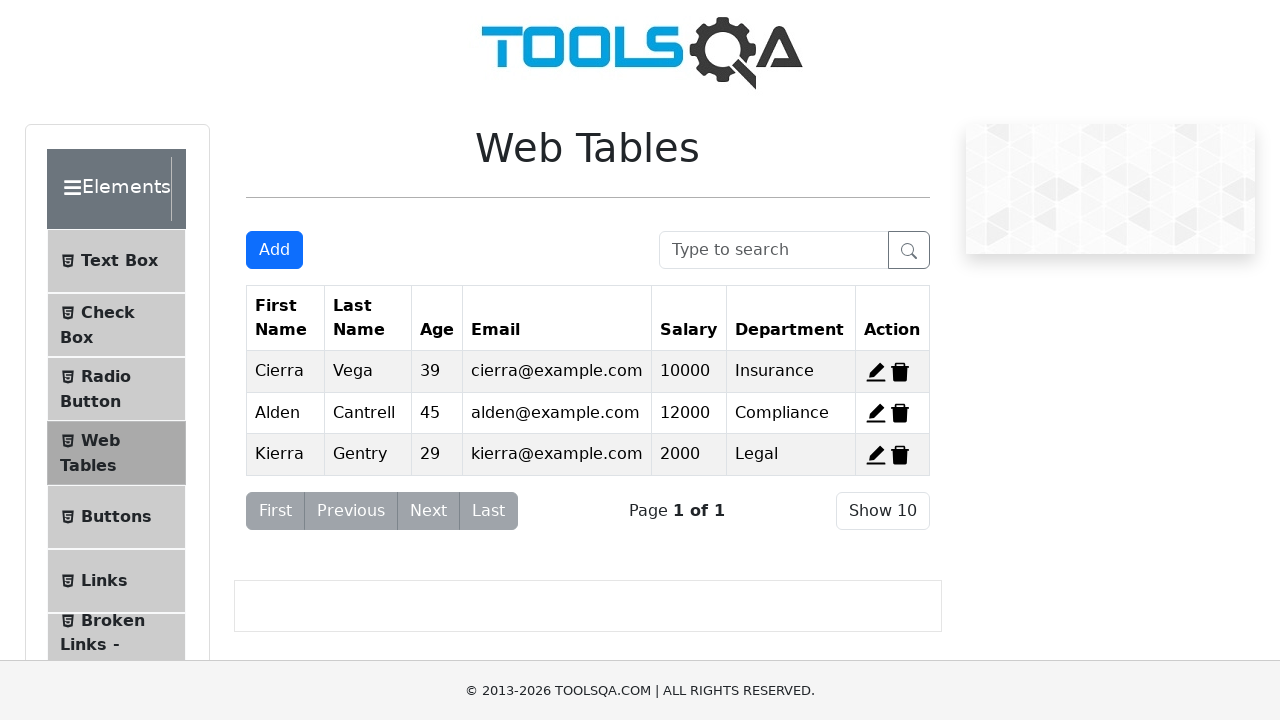

Filled search box with 'Legal' on #searchBox
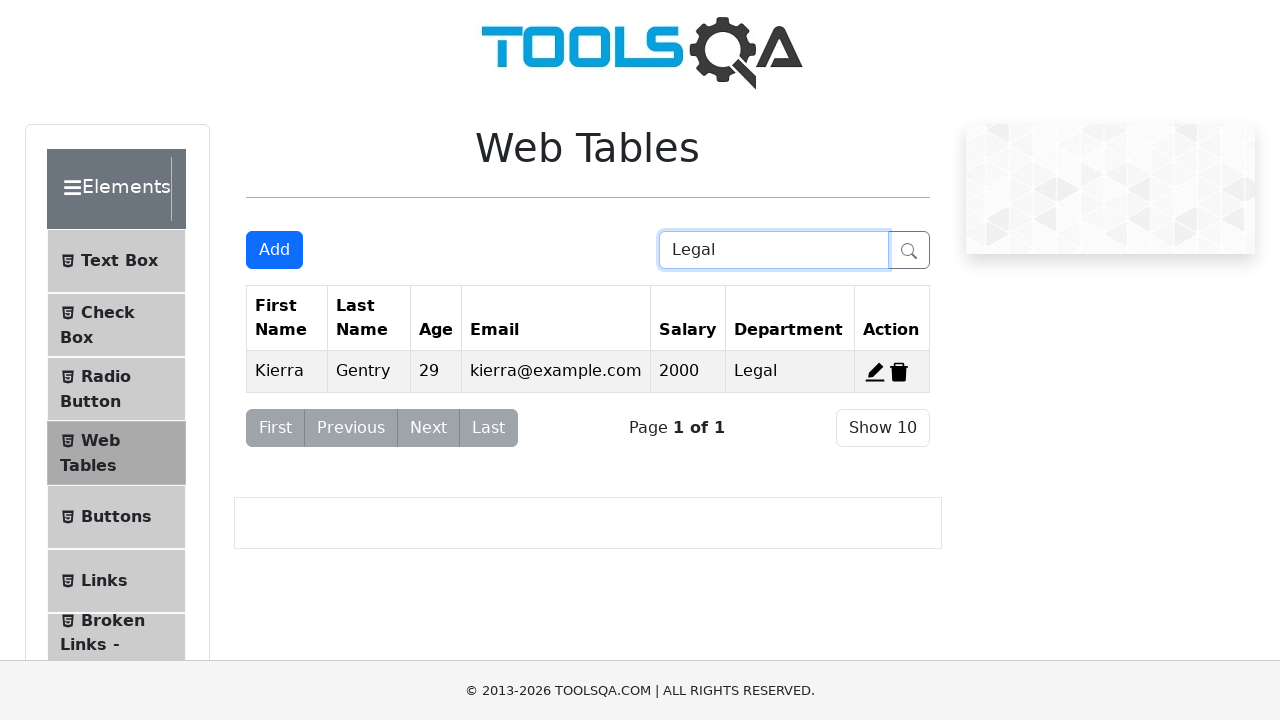

Waited 500ms for filter to apply
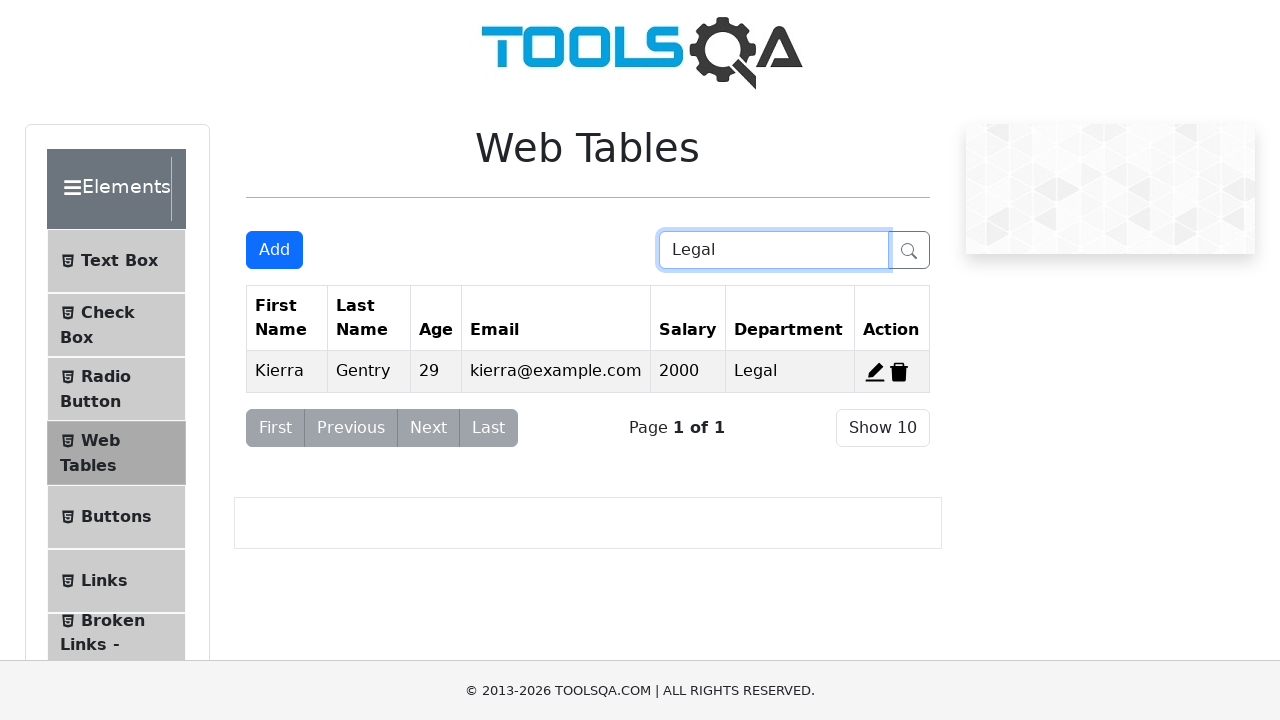

Verified filtered results show 1 row matching 'Legal'
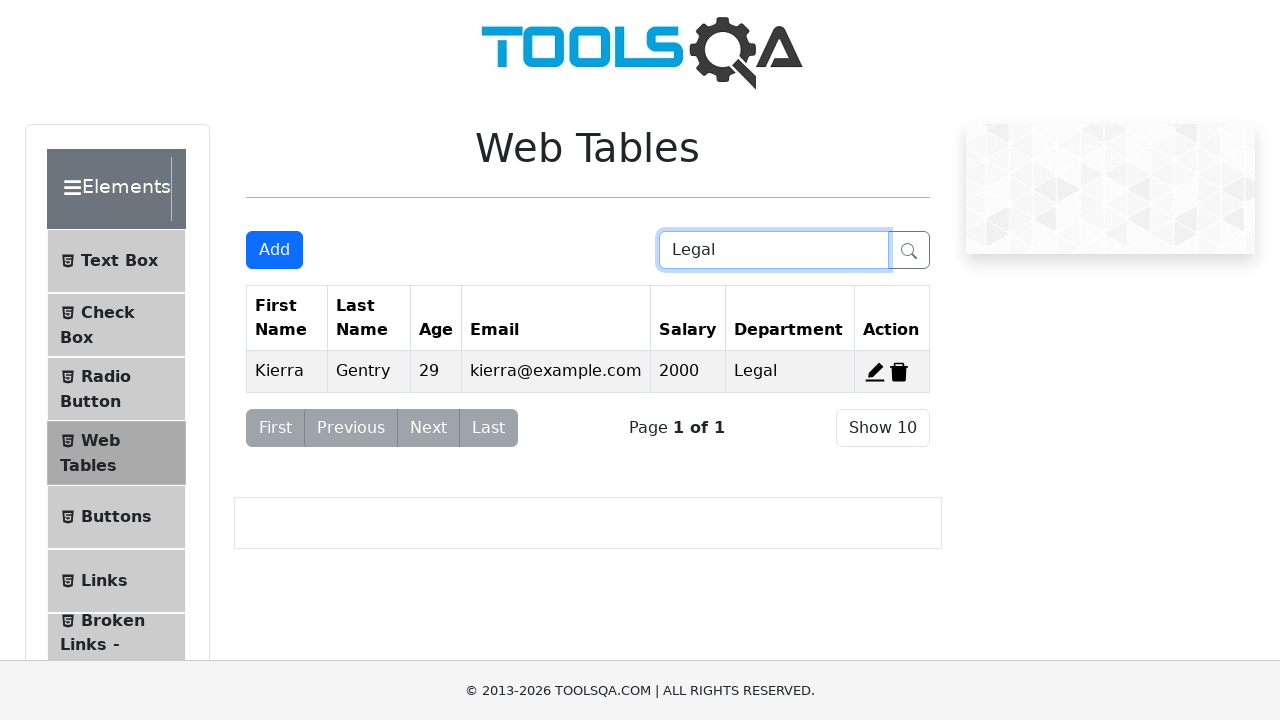

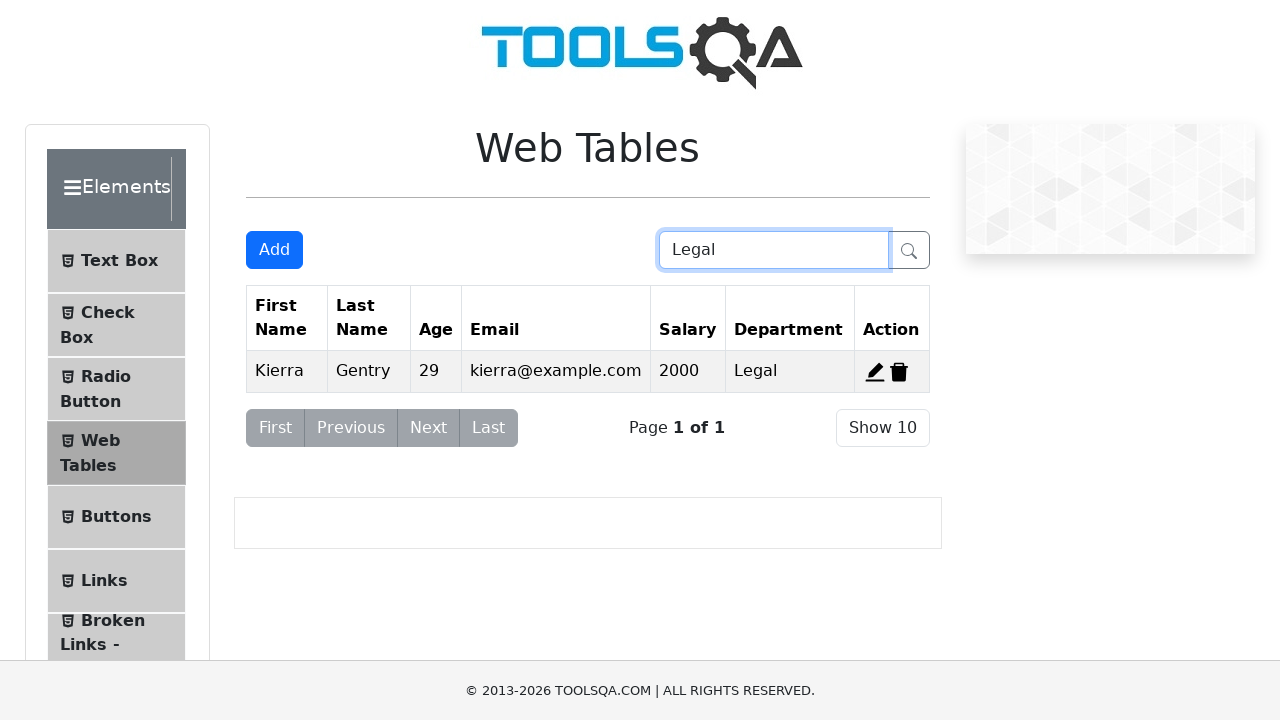